Tests a simple form by filling in first name, last name, city, and country fields using different locator strategies, then submitting the form.

Starting URL: http://suninjuly.github.io/simple_form_find_task.html

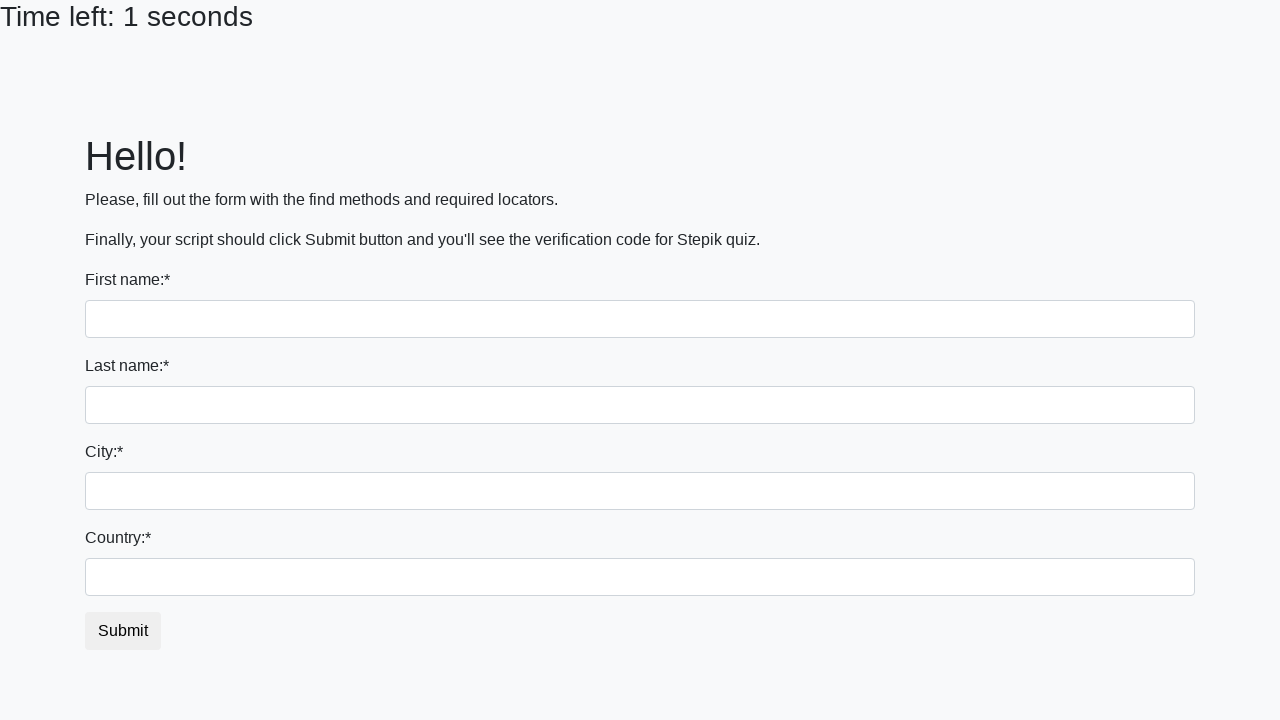

Filled first name field with 'Ivan' using input tag selector on input
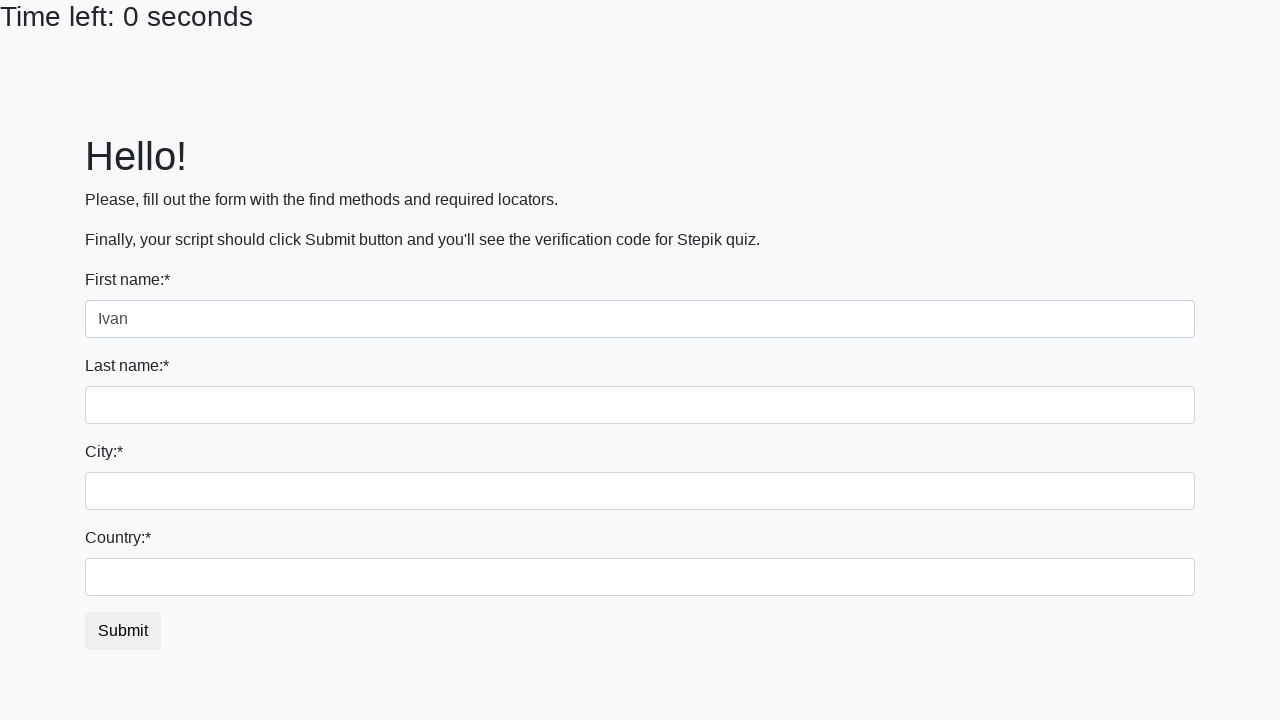

Filled last name field with 'Petrov' using name attribute selector on input[name='last_name']
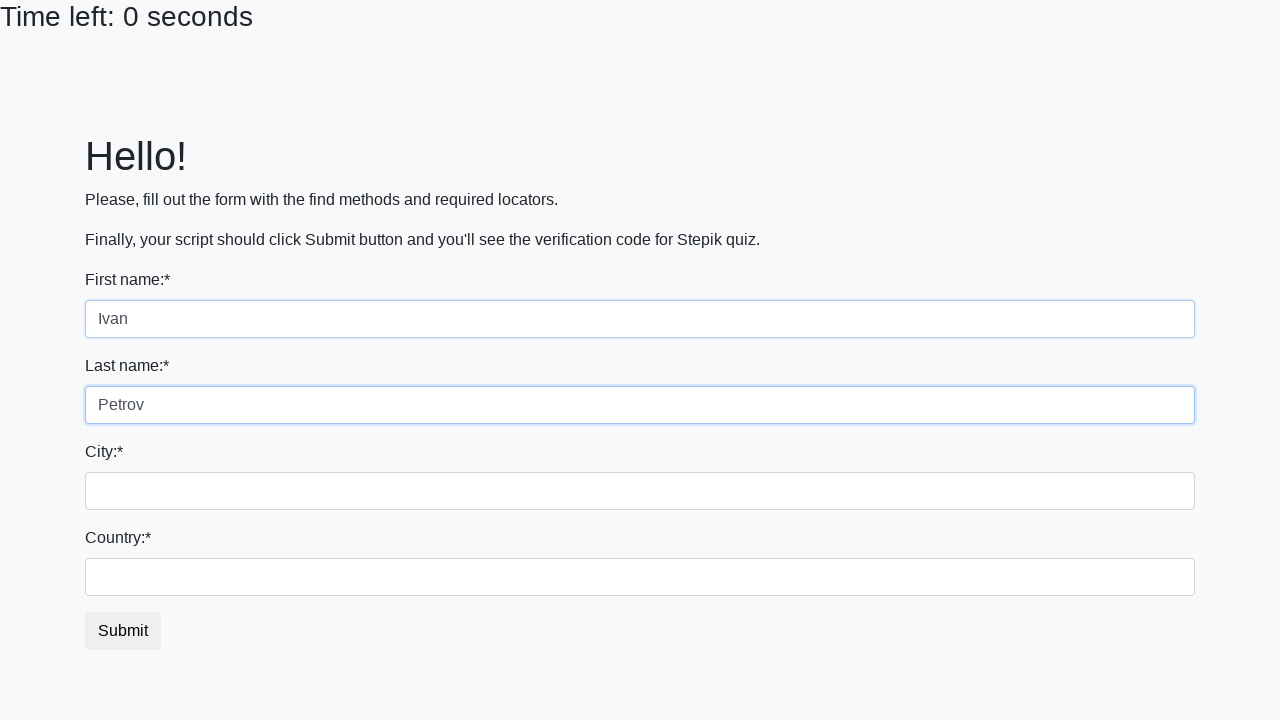

Filled city field with 'Smolensk' using class name selector on .city
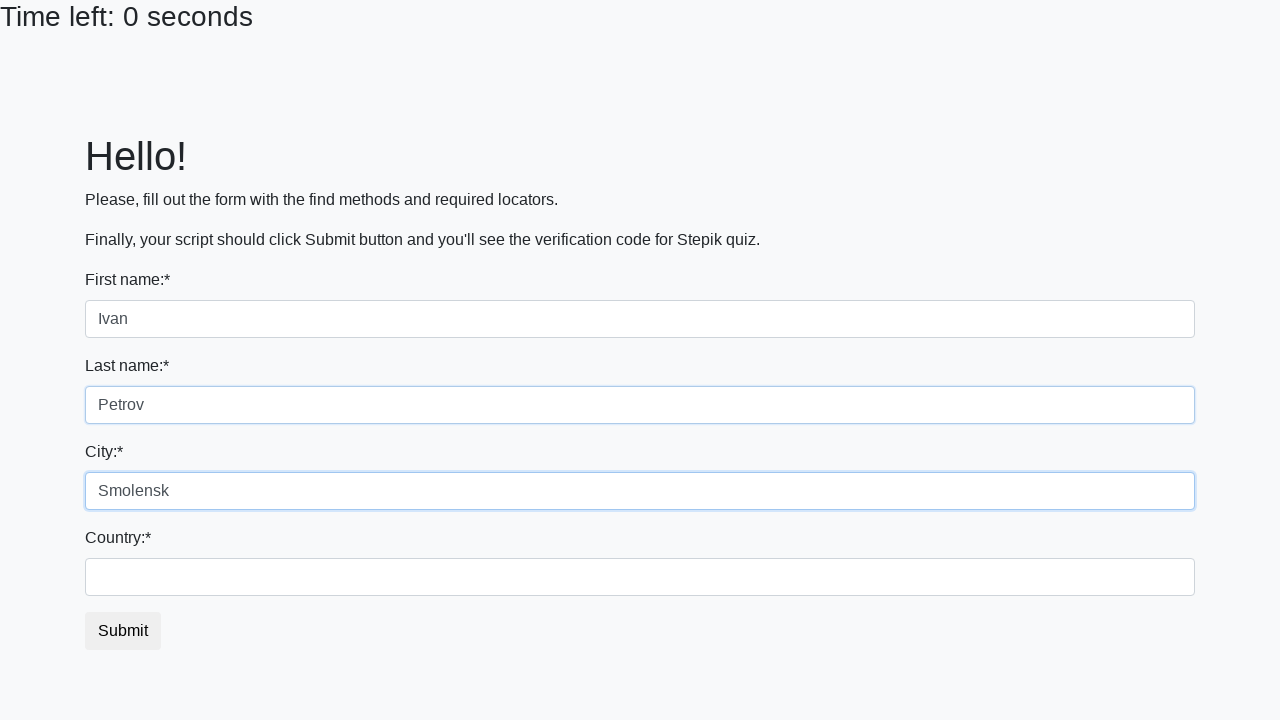

Filled country field with 'Russia' using id selector on #country
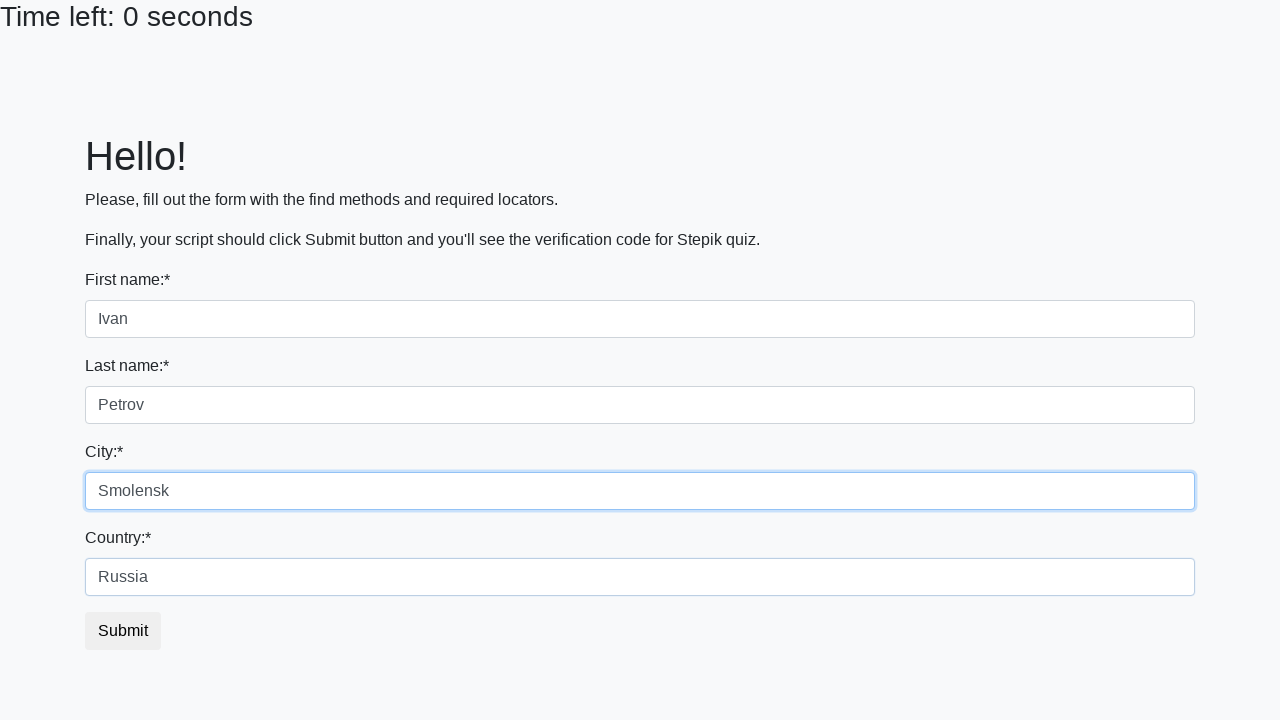

Clicked submit button to submit the form at (123, 631) on button.btn
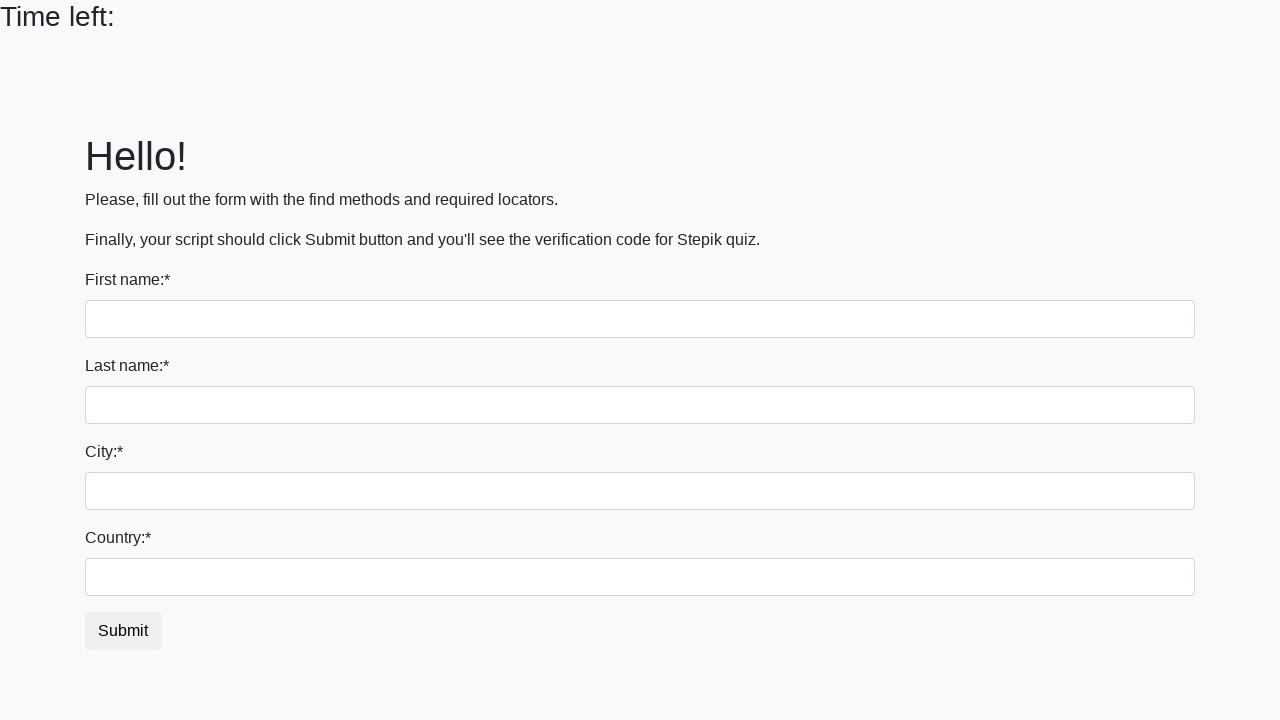

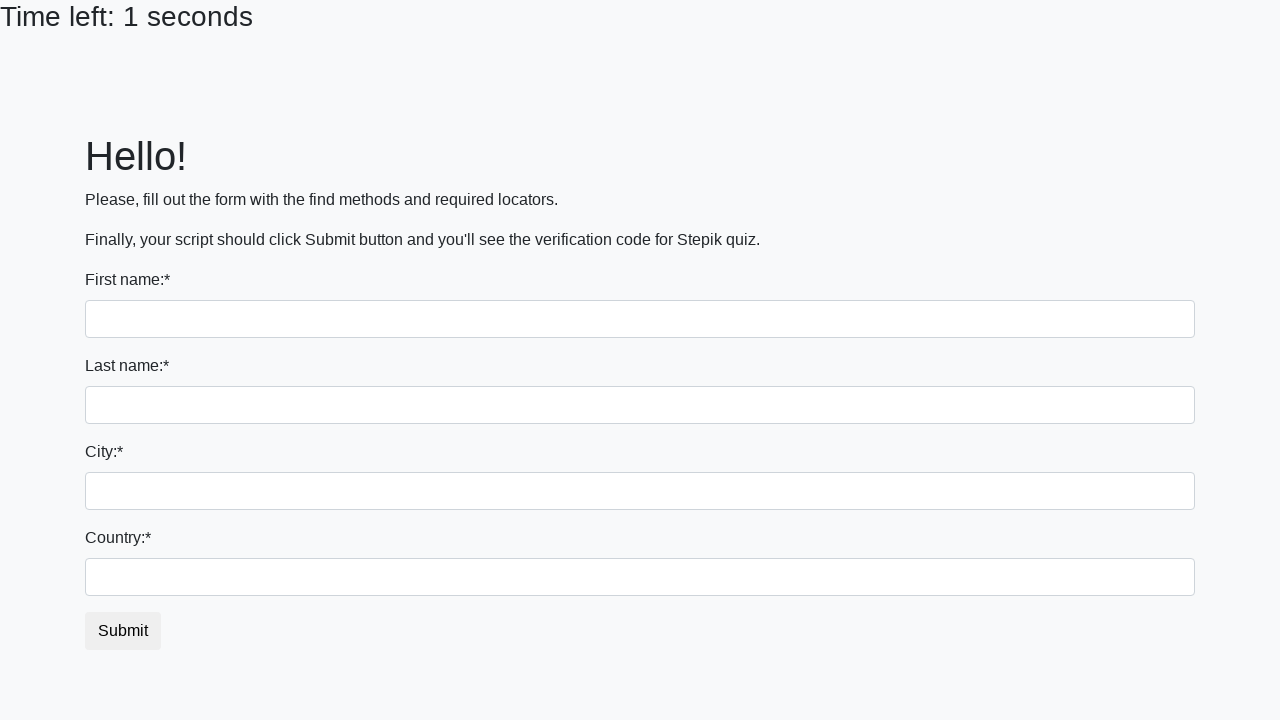